Tests clicking a button that appears after a delay on a dynamic properties page

Starting URL: https://demoqa.com/dynamic-properties

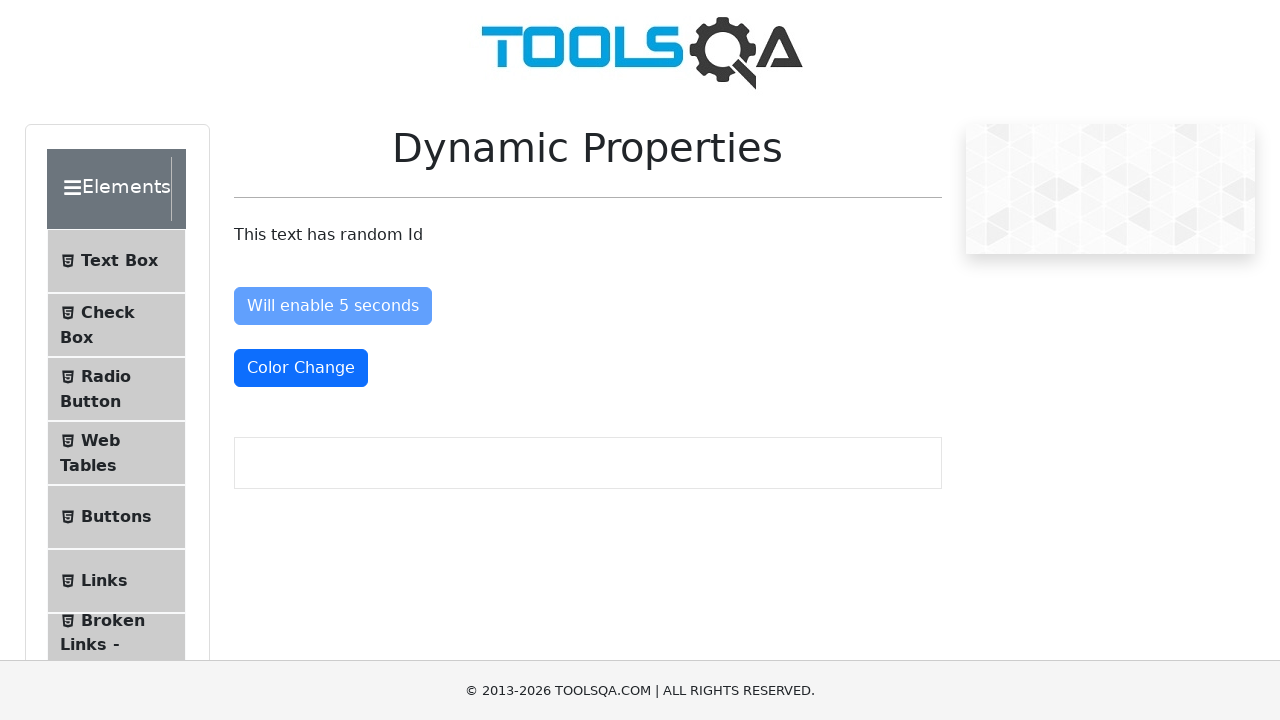

Waited for button with id 'visibleAfter' to become visible (appears after 5 second delay)
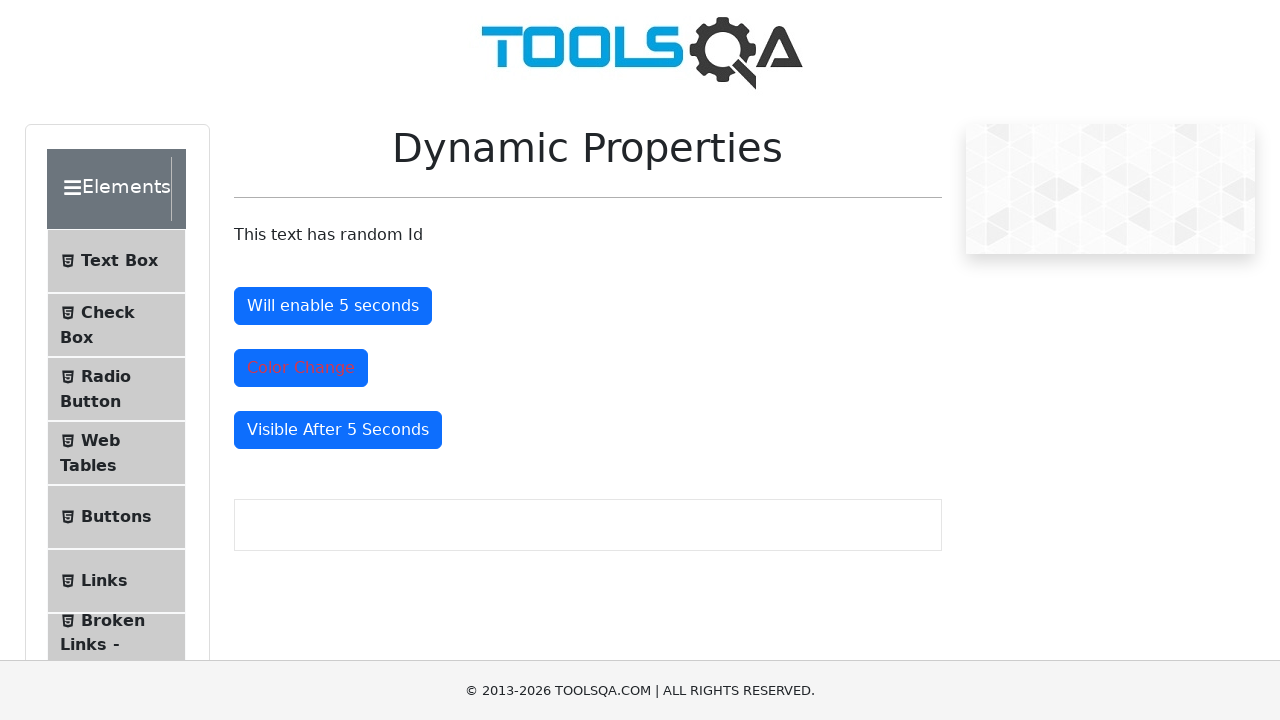

Clicked the delayed button that appeared at (338, 430) on #visibleAfter
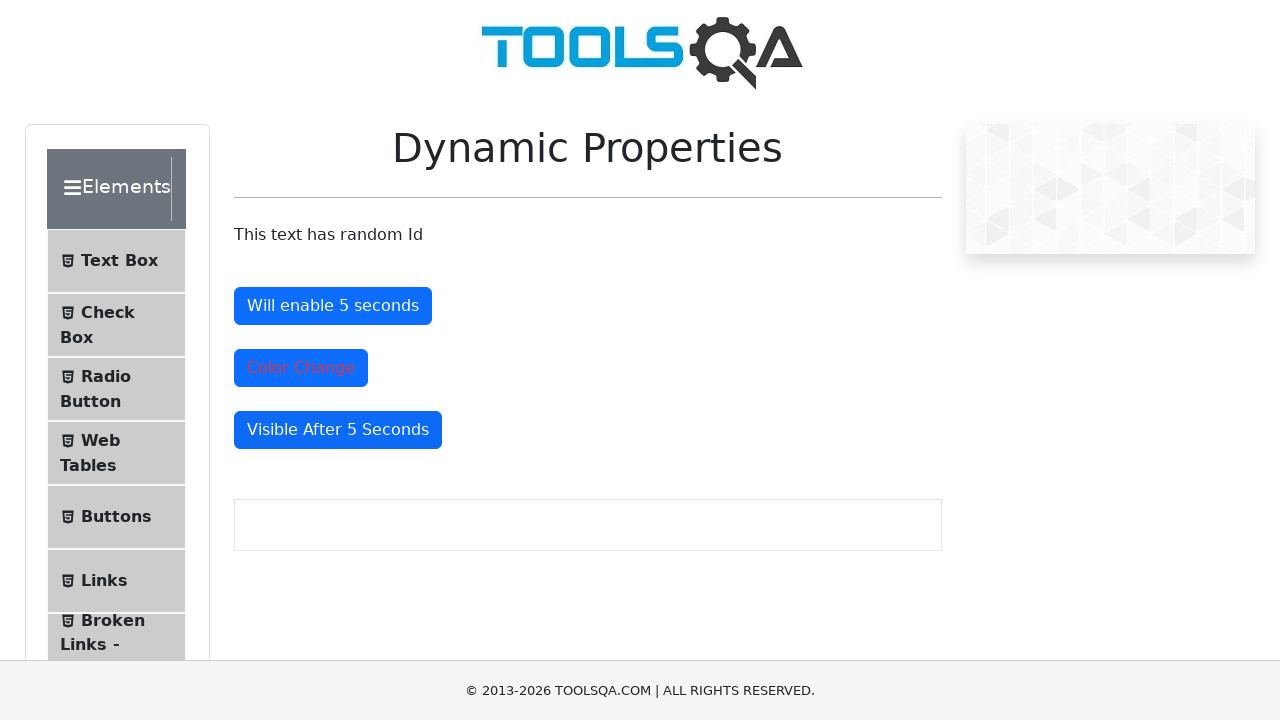

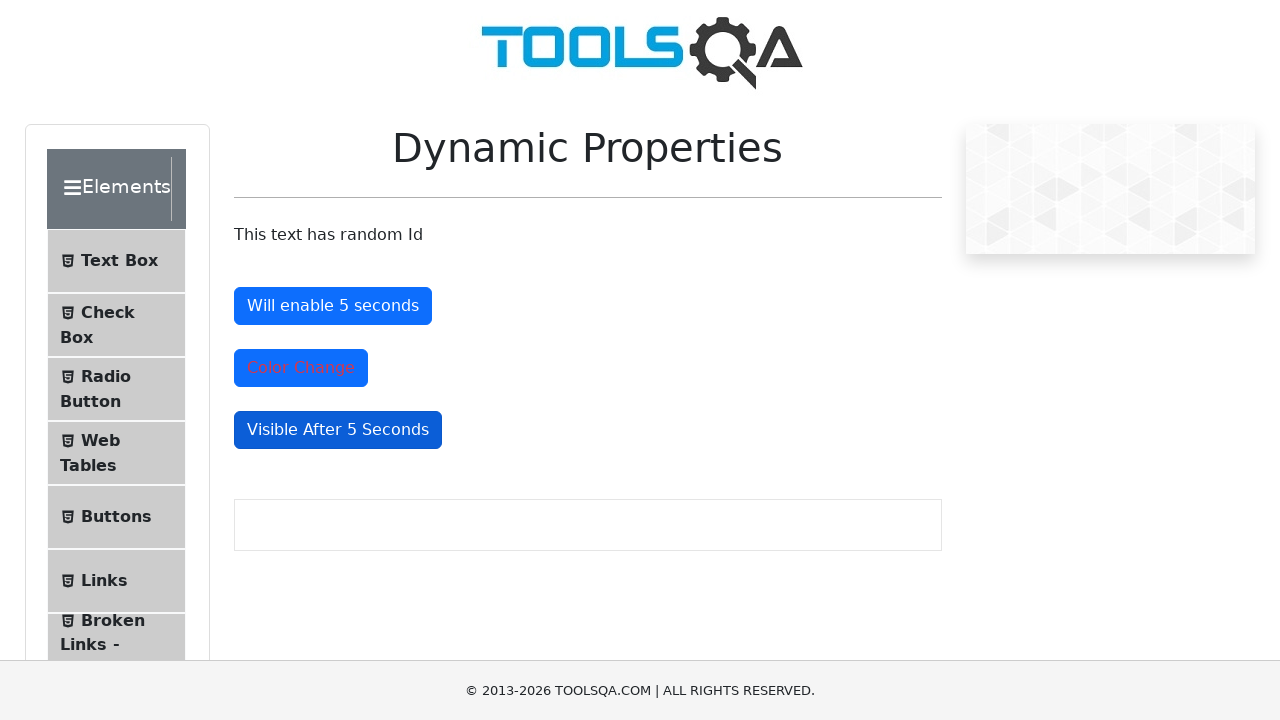